Tests scrolling from an origin offset to bring a checkbox within an iframe into view

Starting URL: https://www.selenium.dev/selenium/web/scrolling_tests/frame_with_nested_scrolling_frame.html

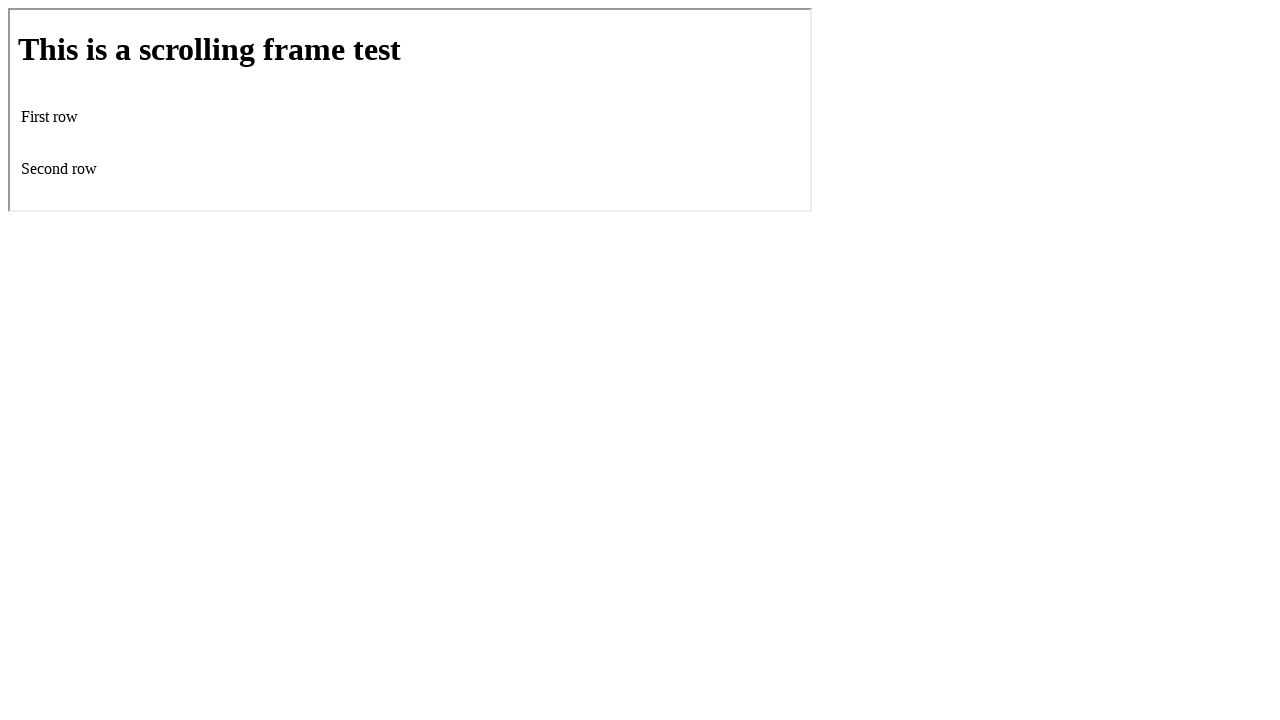

Performed mouse wheel scroll downward by 200 pixels from current position
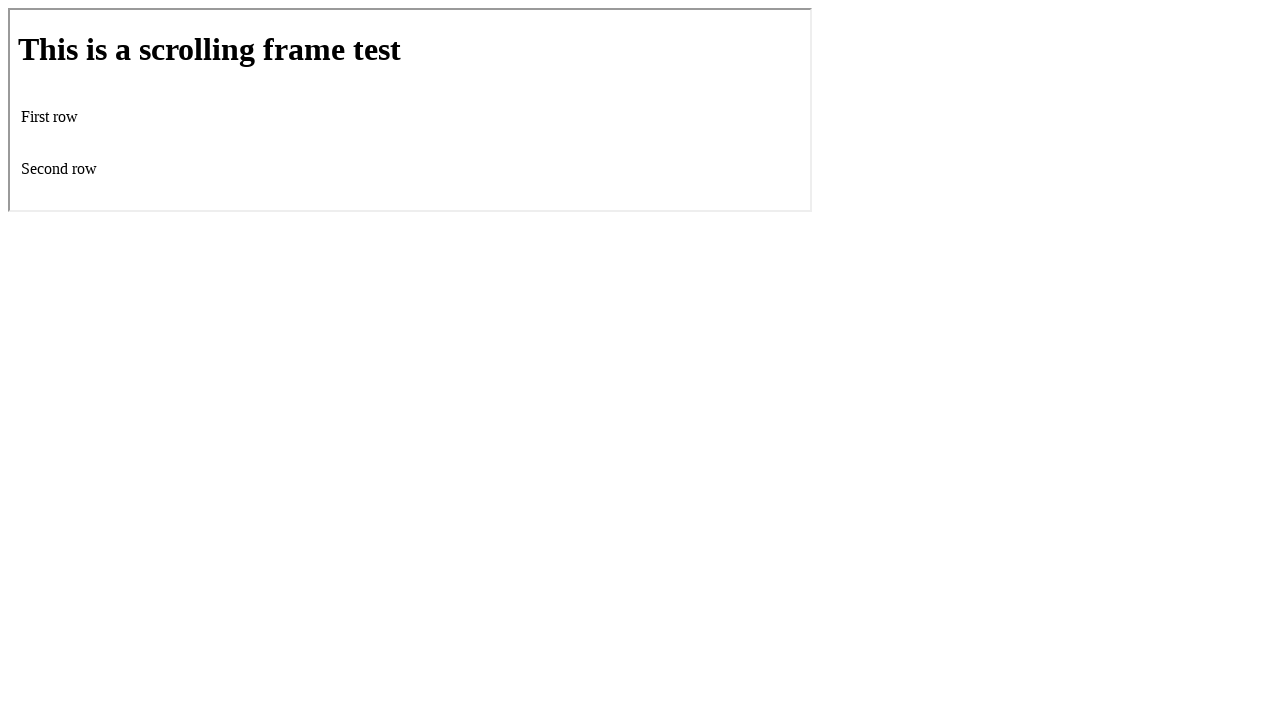

Waited 500ms for scroll animation to complete
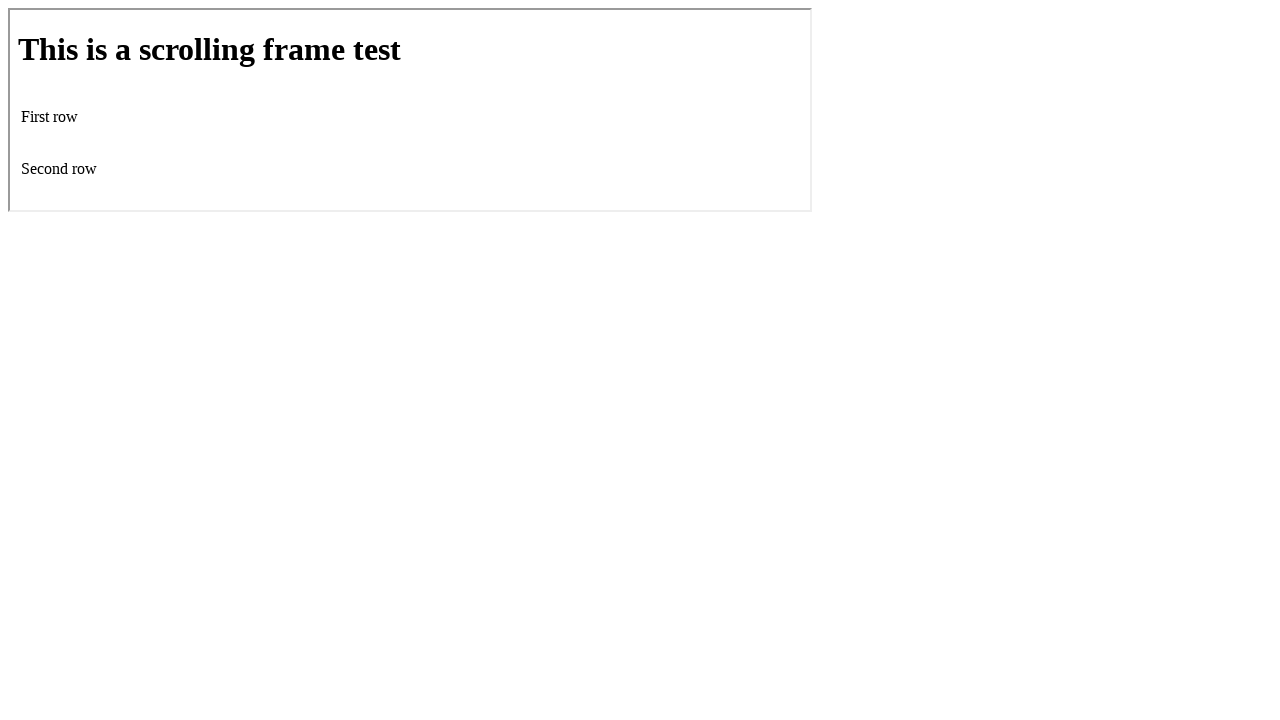

Located iframe element
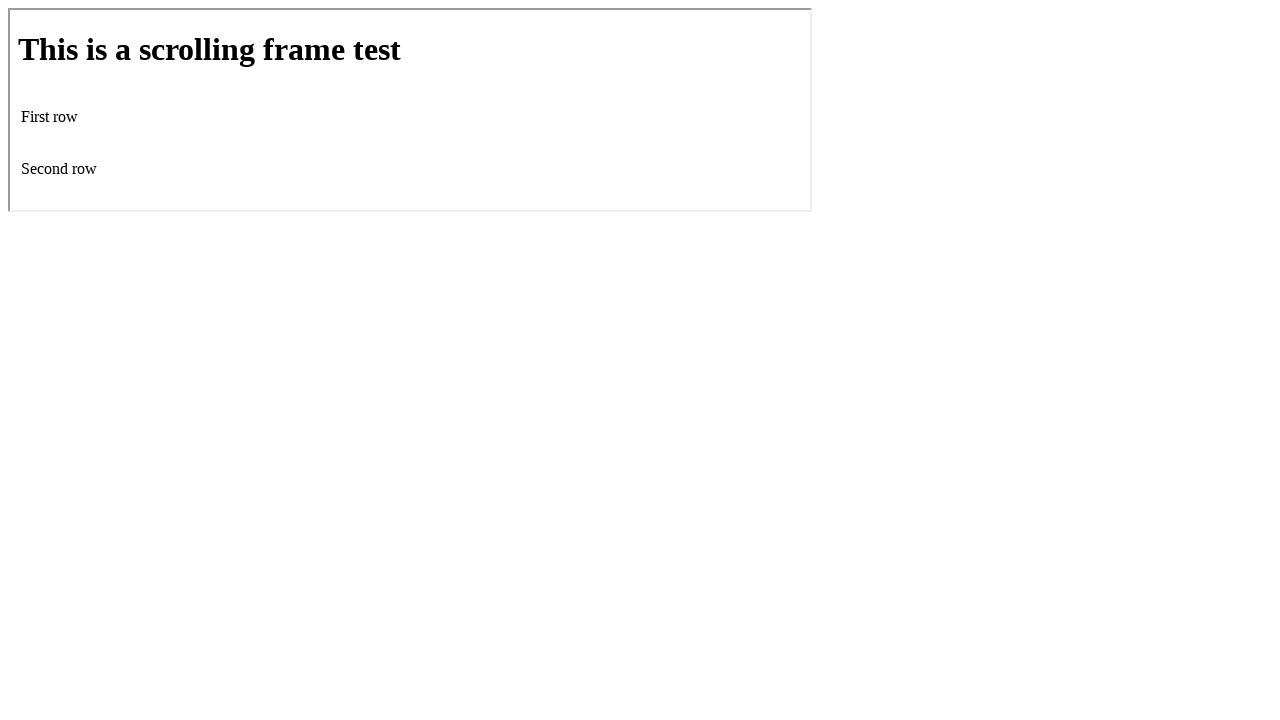

Located checkbox element within iframe
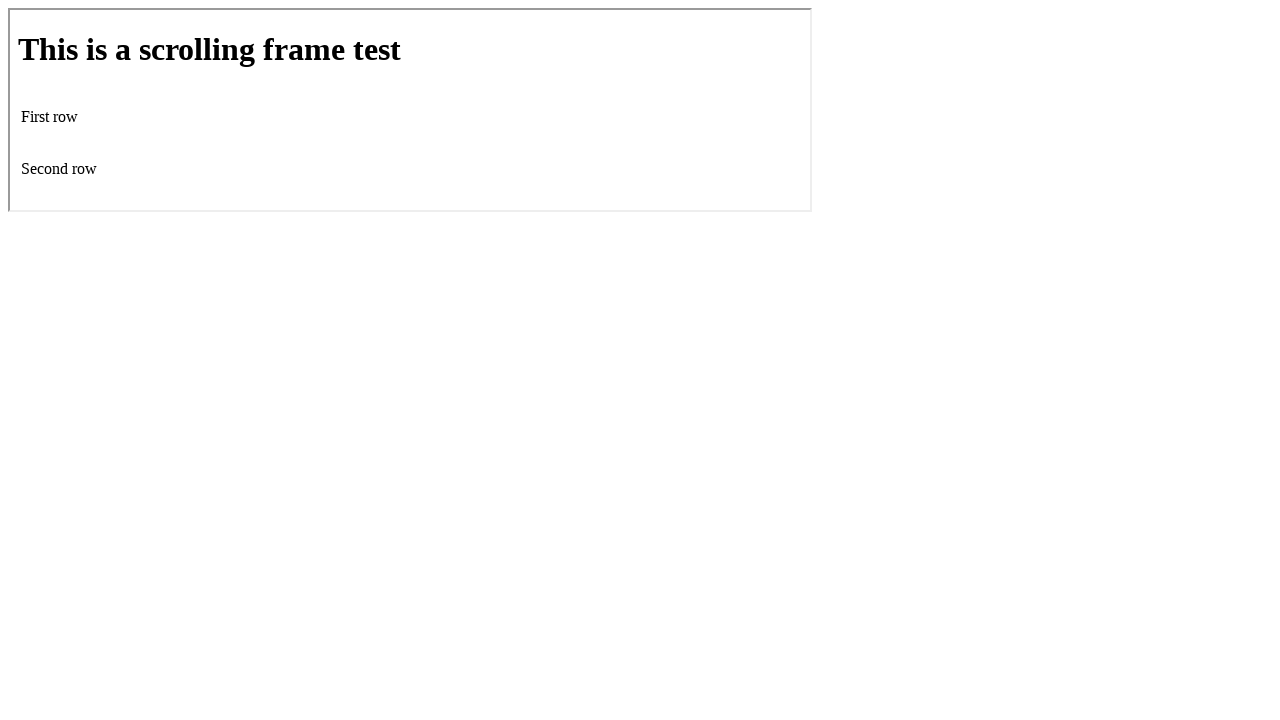

Scrolled checkbox into view if needed
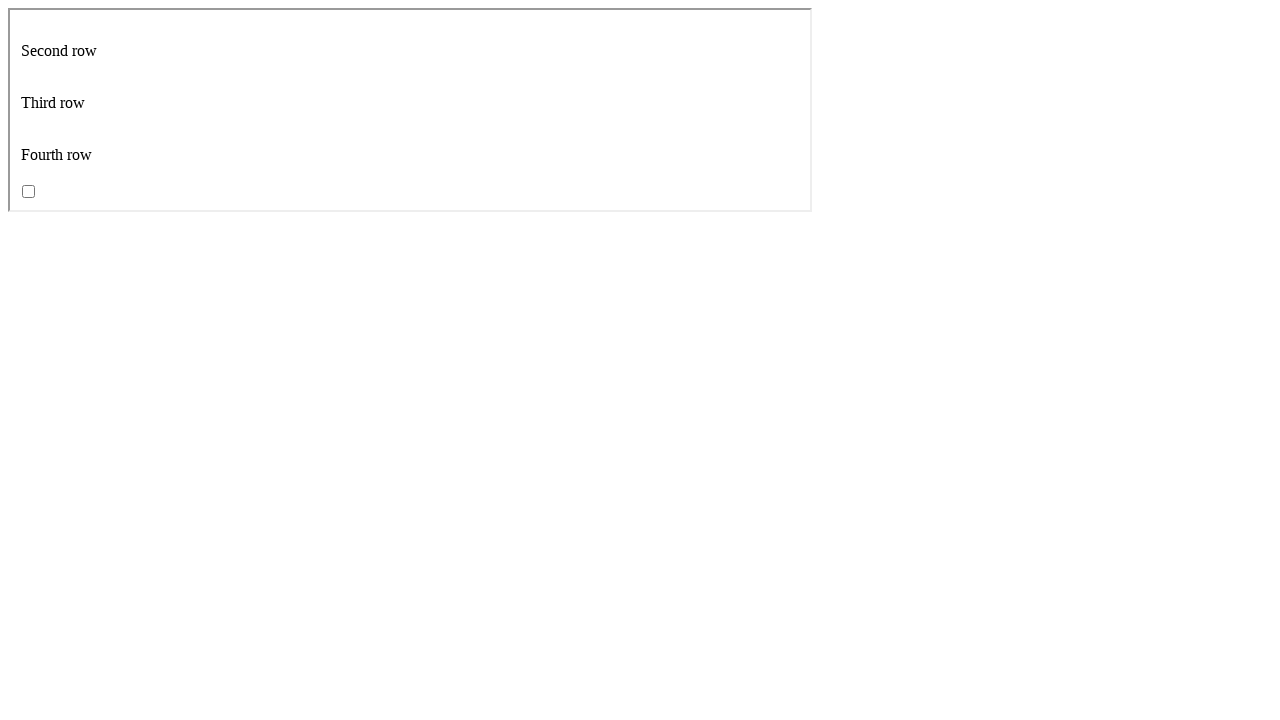

Verified checkbox is visible and in viewport
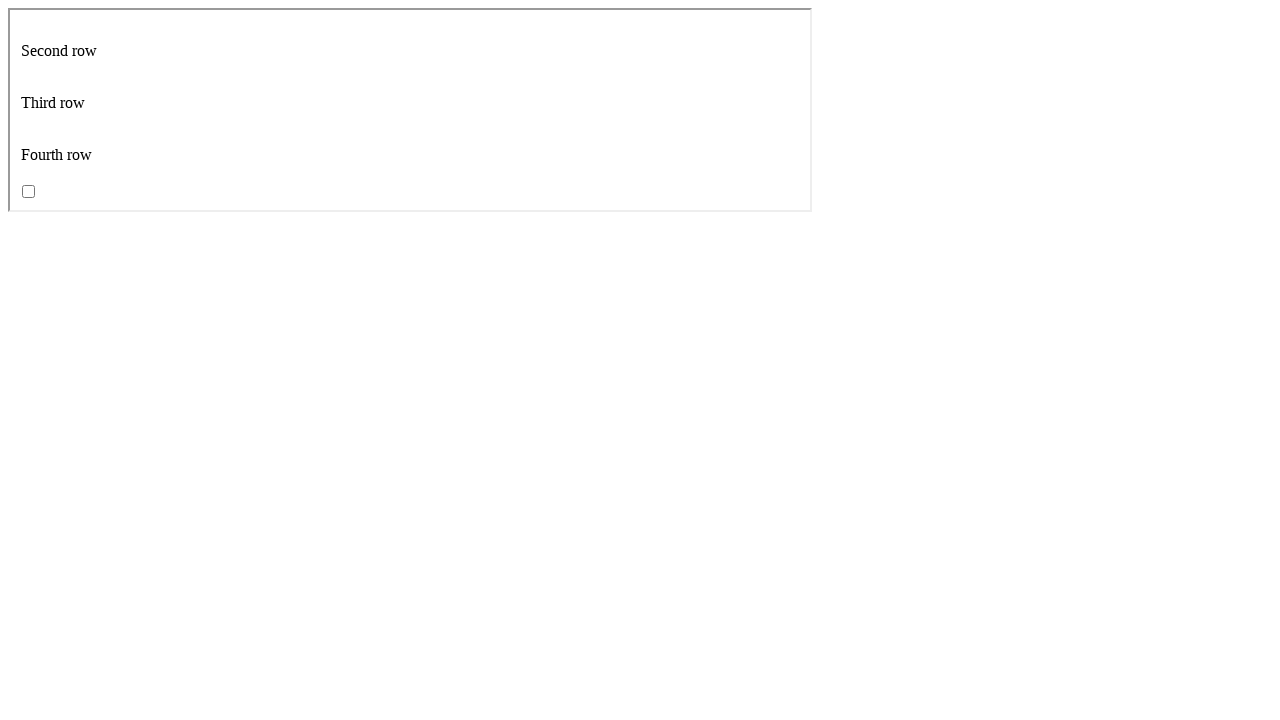

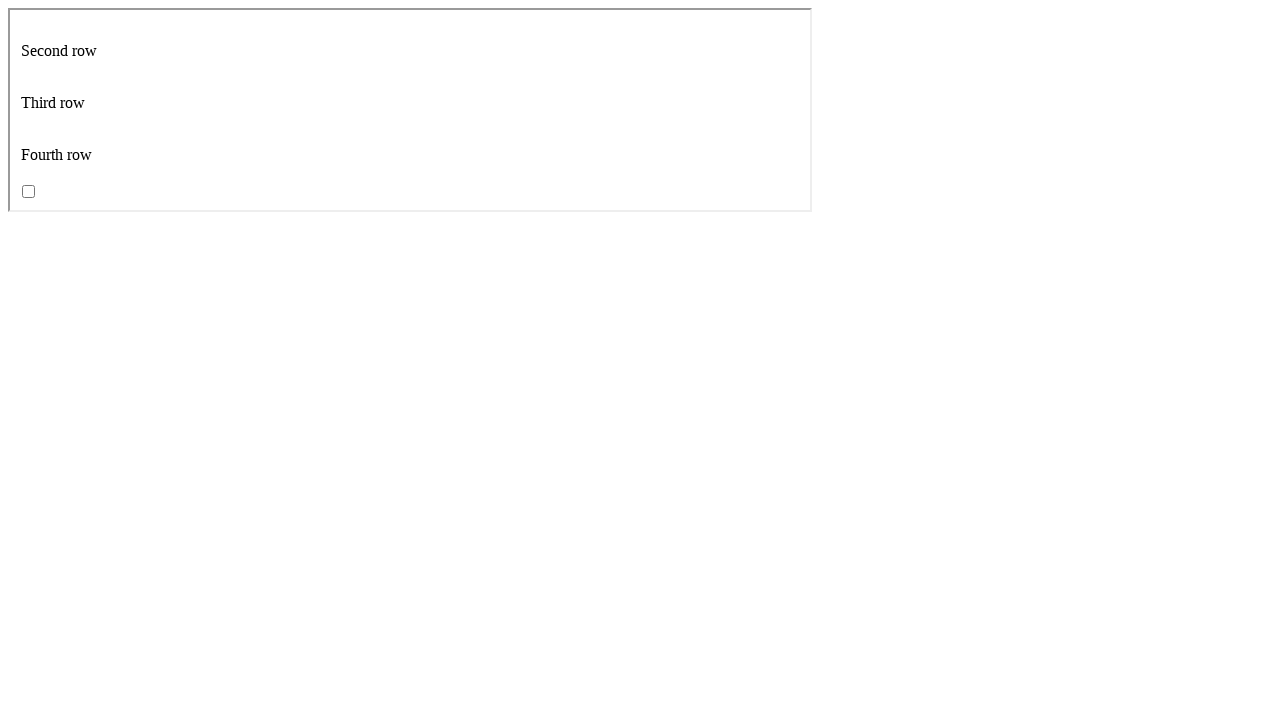